Tests checkbox functionality by ensuring both checkboxes are selected, clicking them if they are not already checked

Starting URL: https://the-internet.herokuapp.com/checkboxes

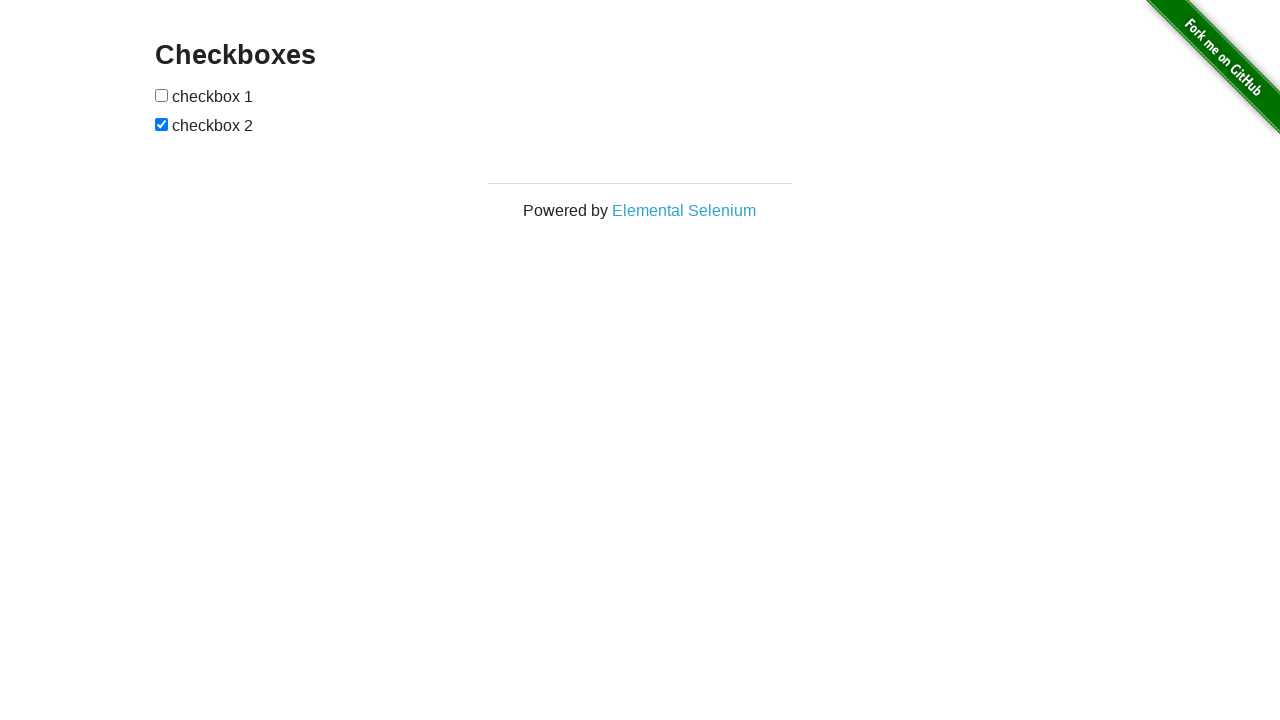

Located first checkbox element
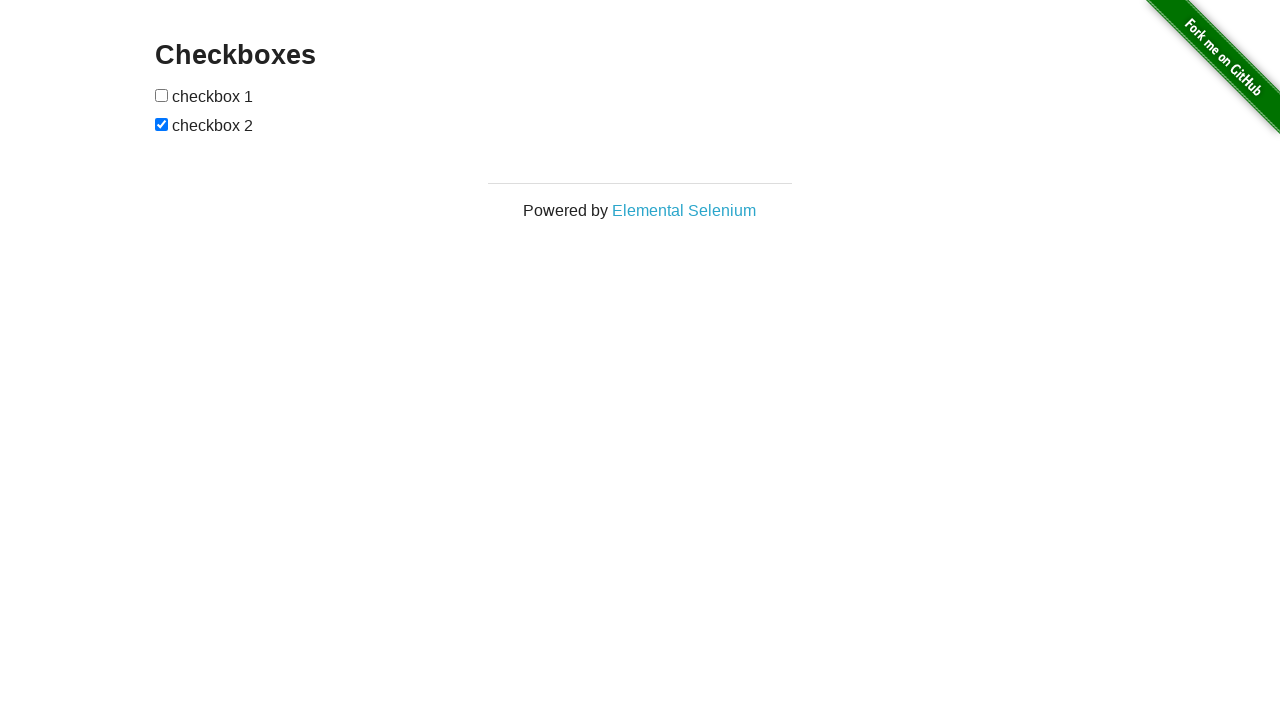

Located second checkbox element
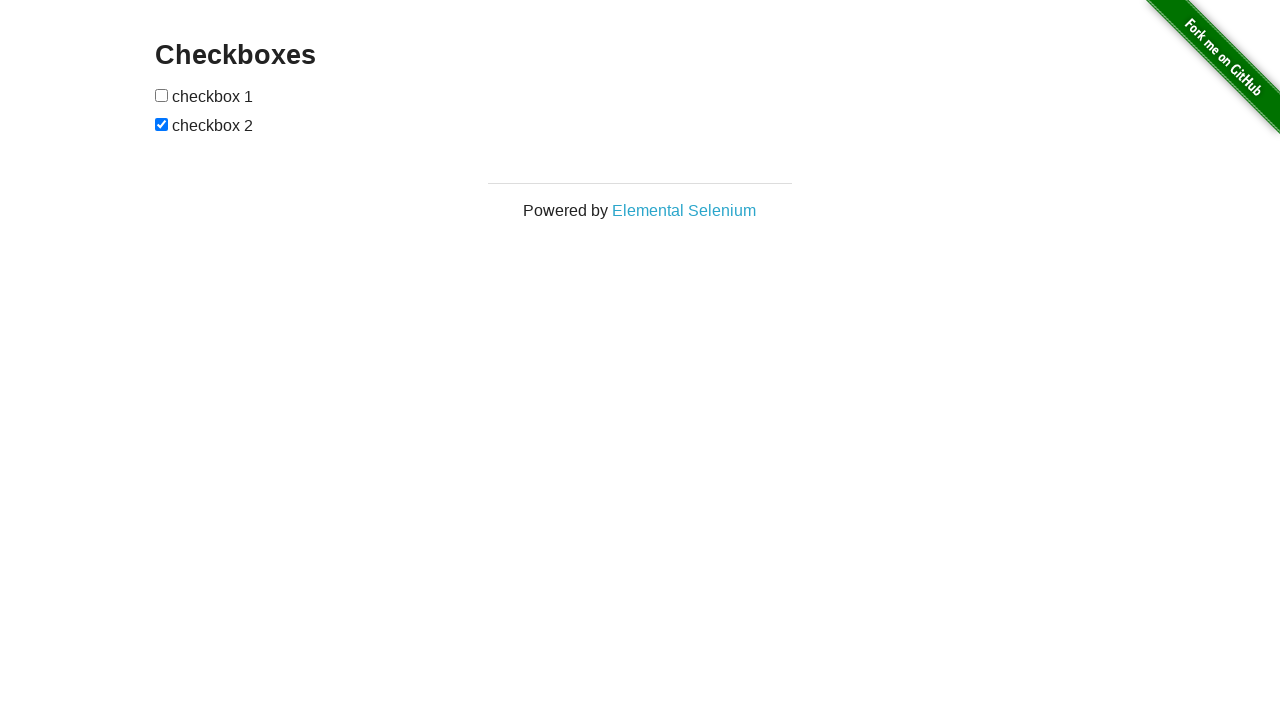

Checked first checkbox state - it was unchecked
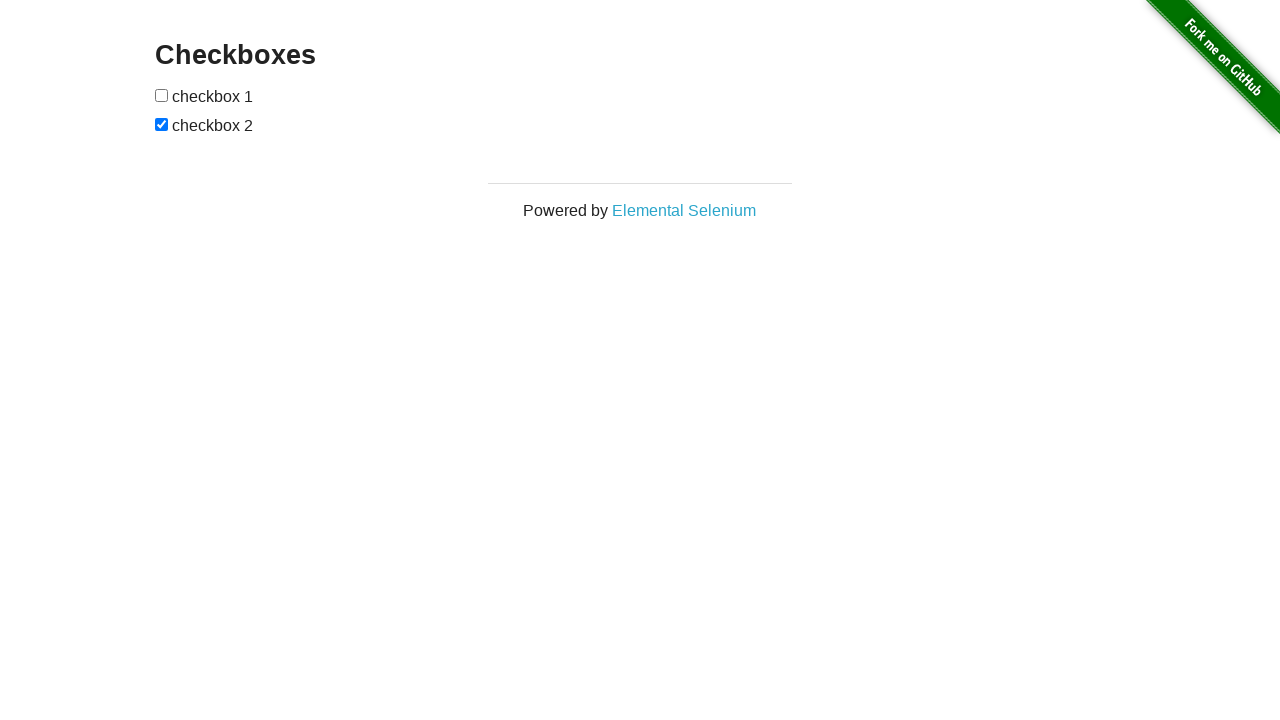

Clicked first checkbox to check it at (162, 95) on (//input[@type='checkbox'])[1]
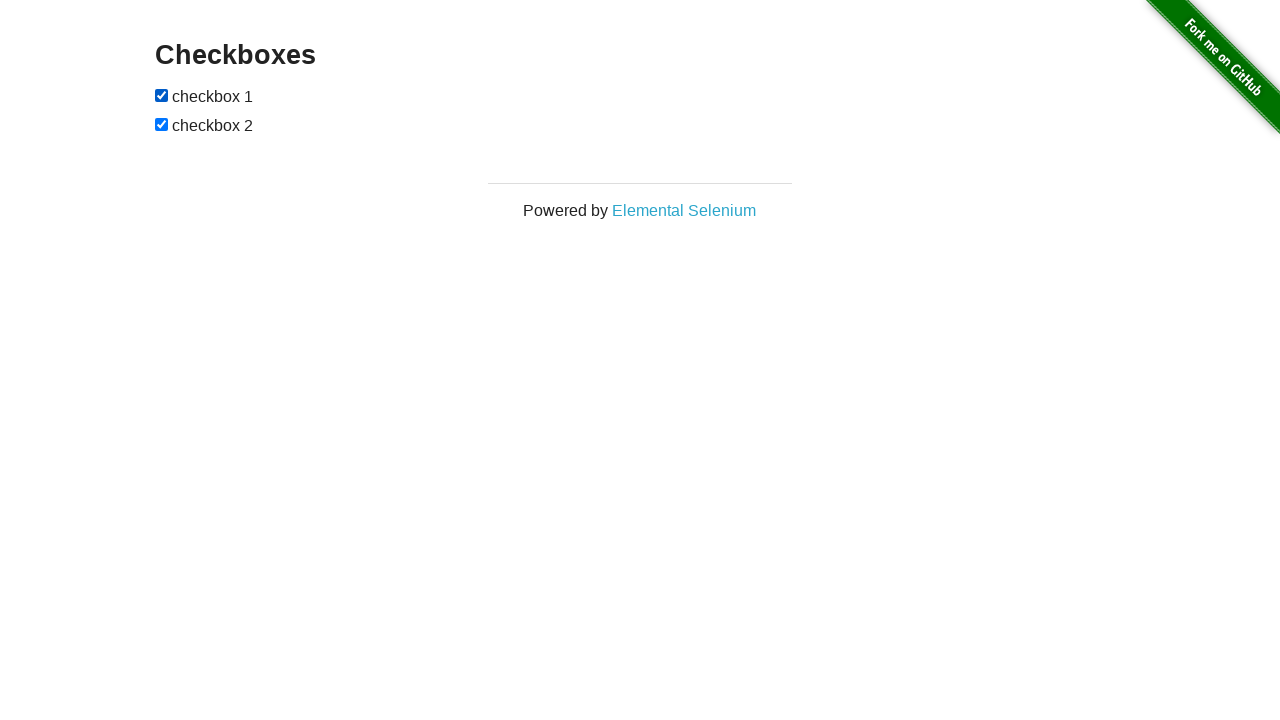

Checked second checkbox state - it was already checked
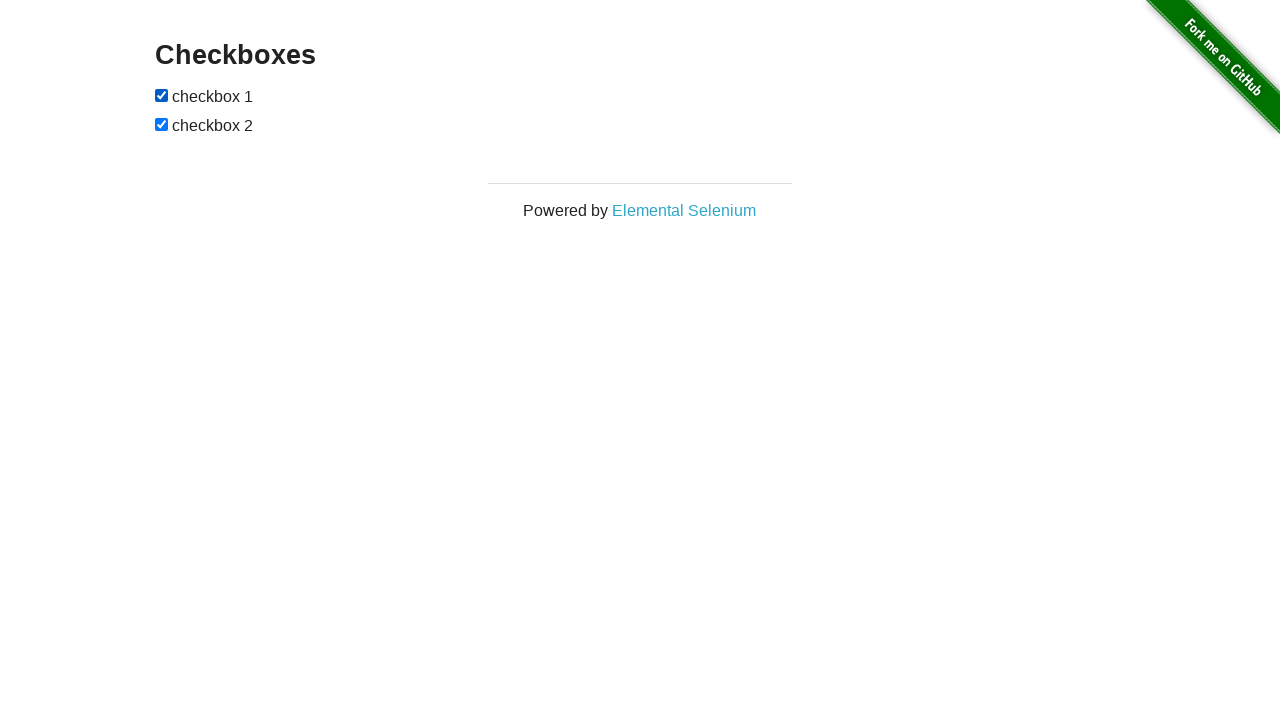

Verified both checkboxes are selected
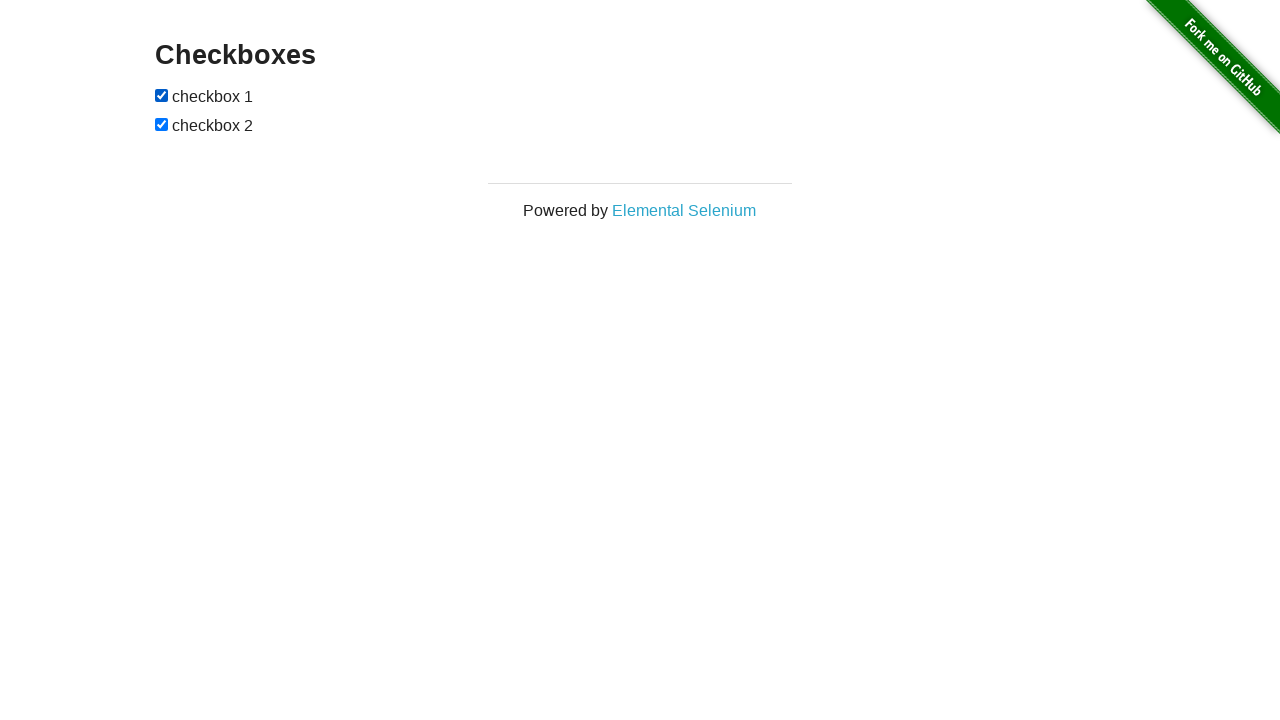

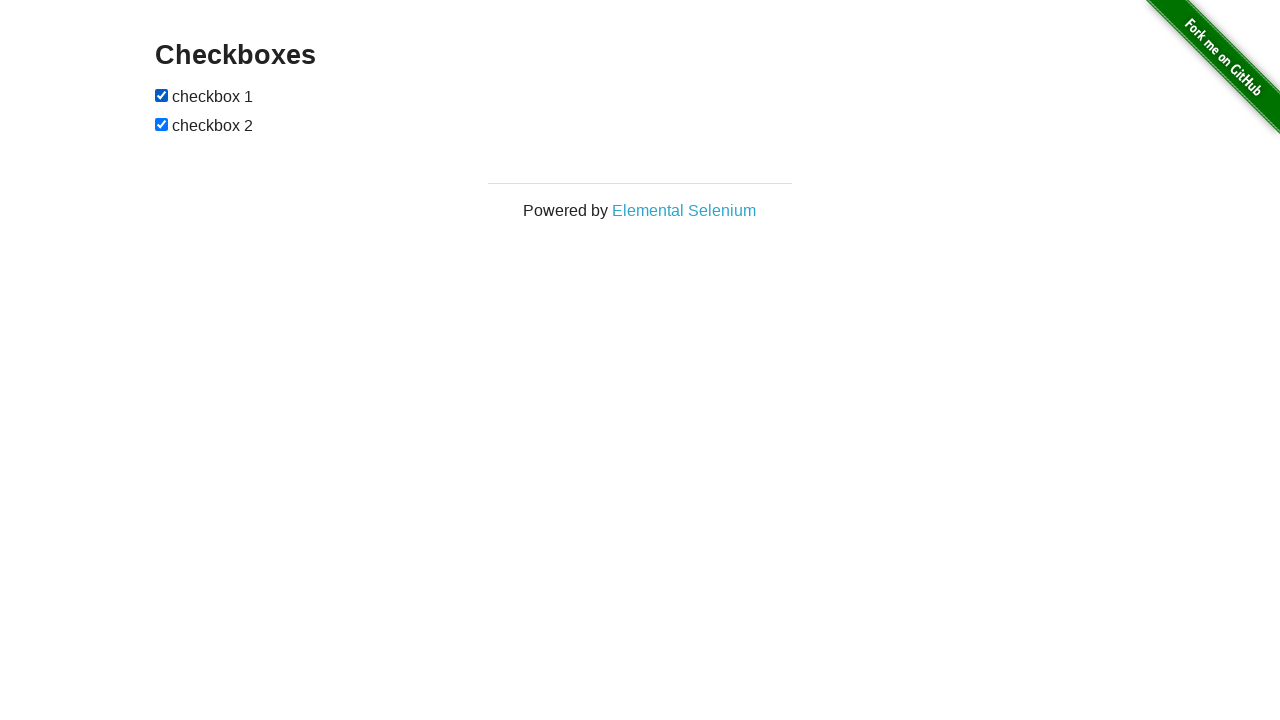